Tests table data extraction and calculation from a product table

Starting URL: https://rahulshettyacademy.com/AutomationPractice/

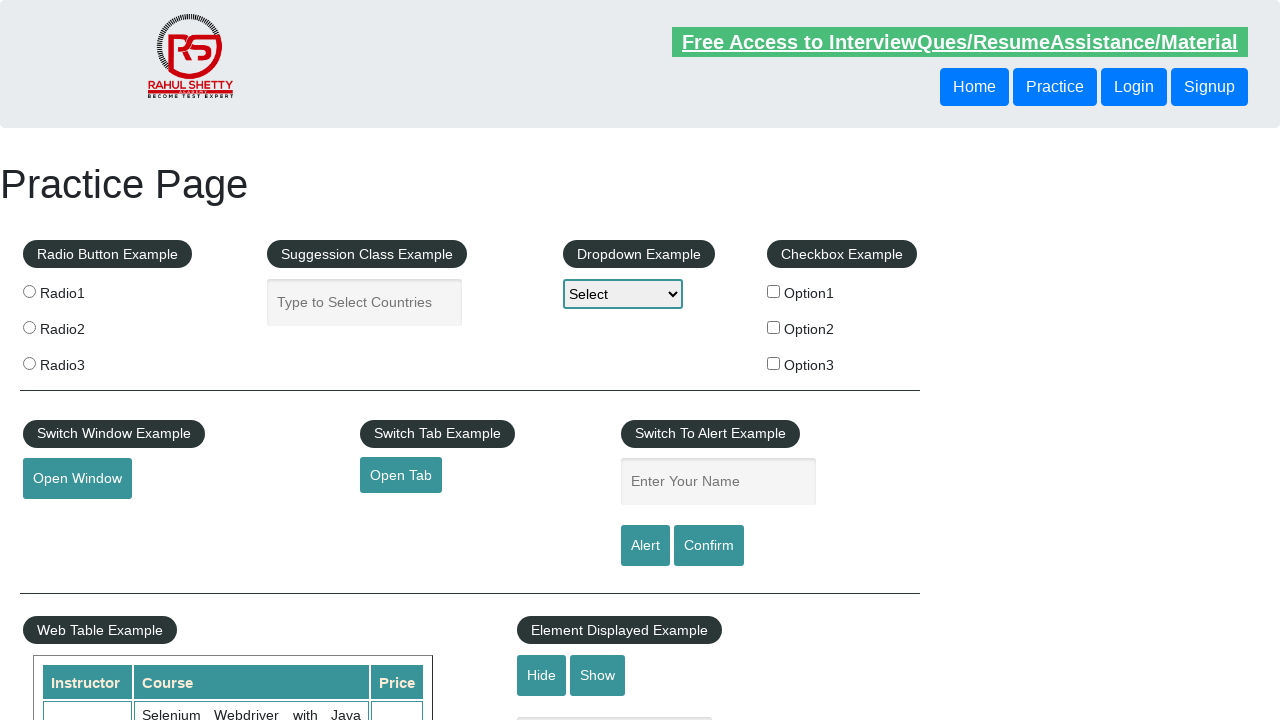

Scrolled to product table
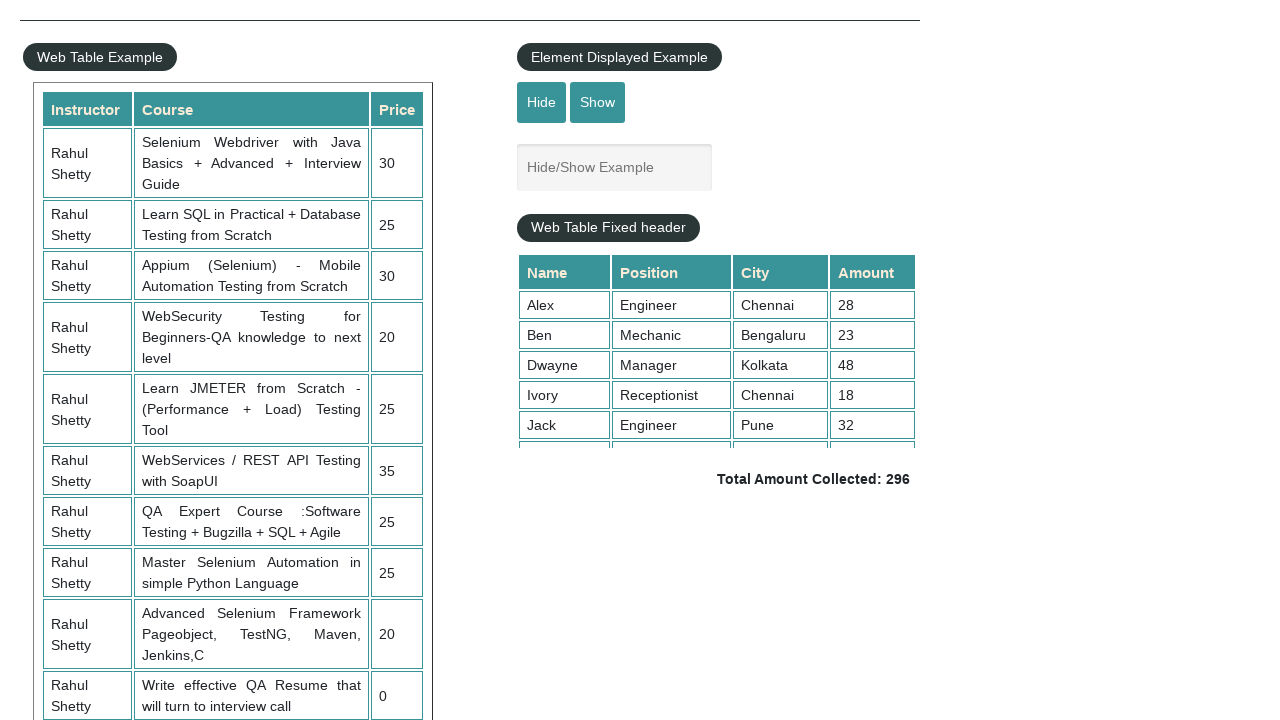

Retrieved all table rows from product table
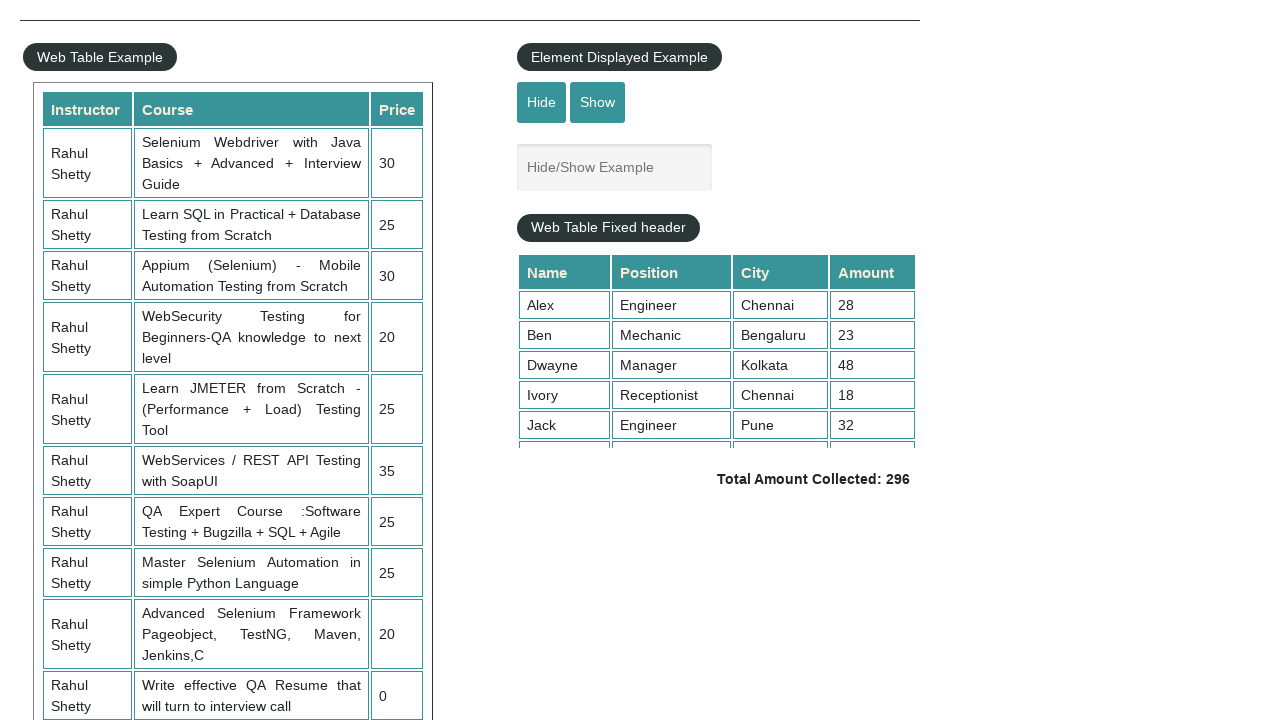

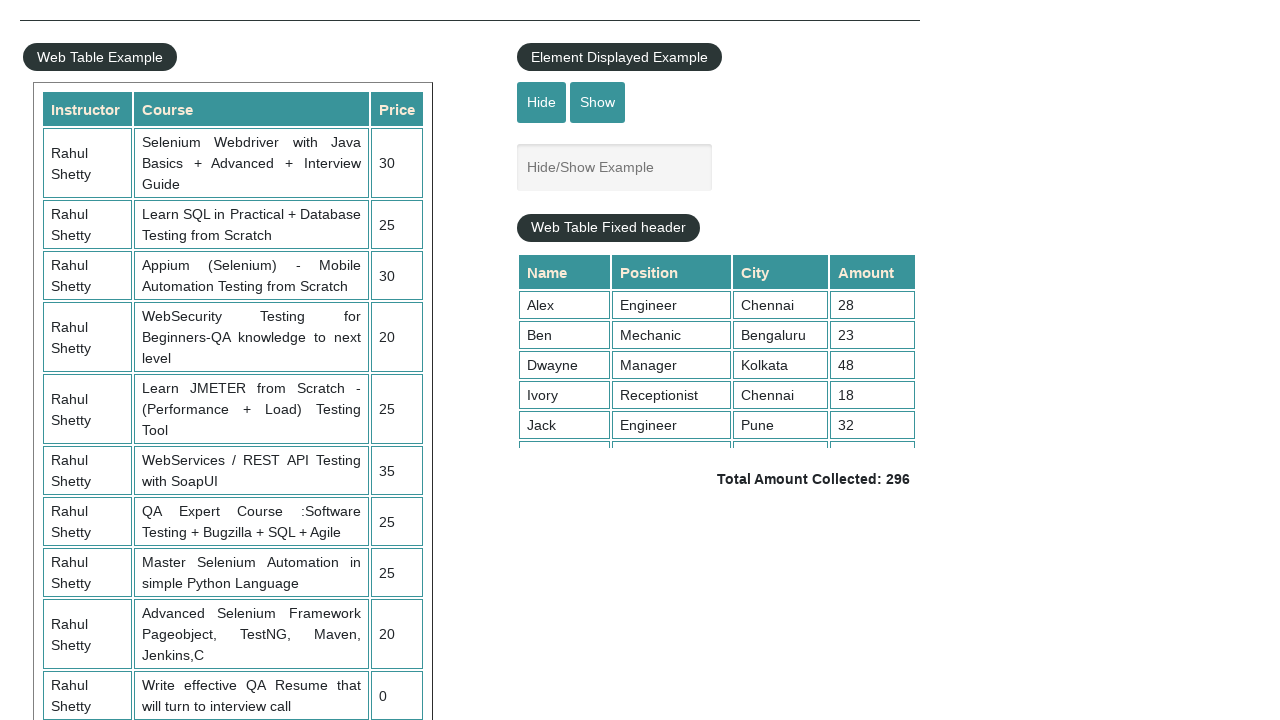